Tests multi-select functionality by holding Ctrl key and clicking multiple non-consecutive items

Starting URL: https://automationfc.github.io/jquery-selectable/

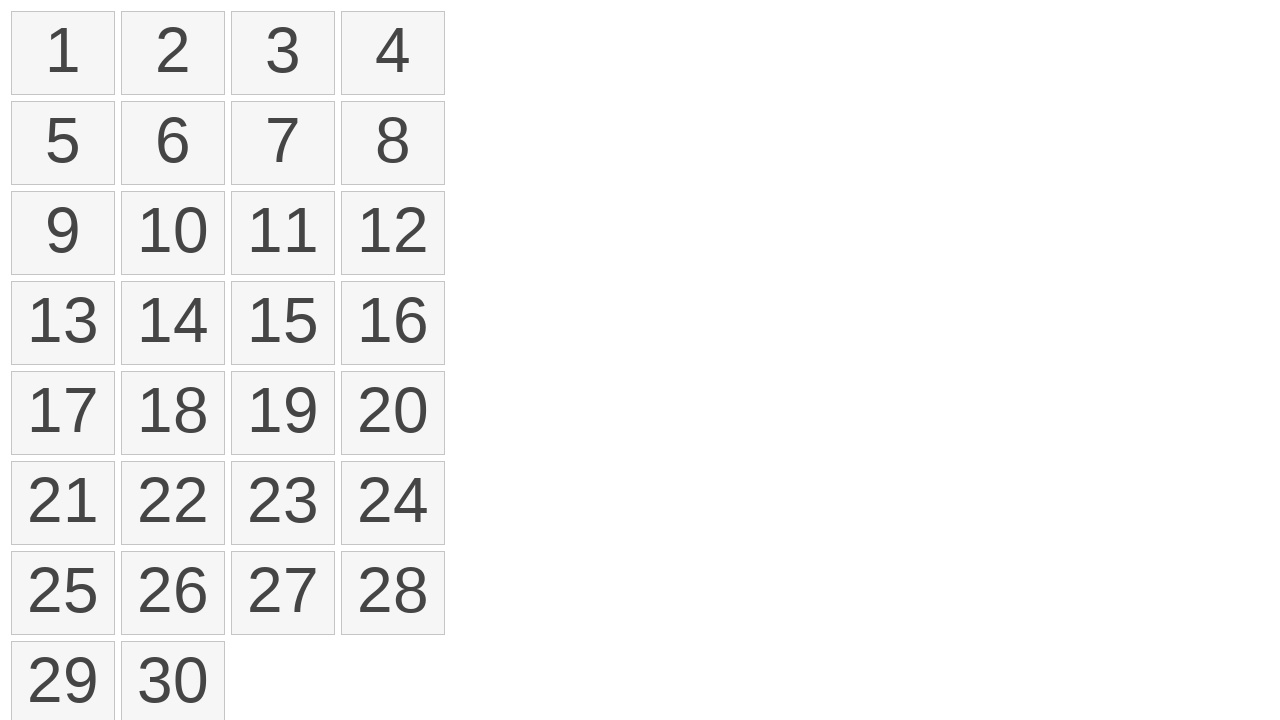

Retrieved all selectable list items from the page
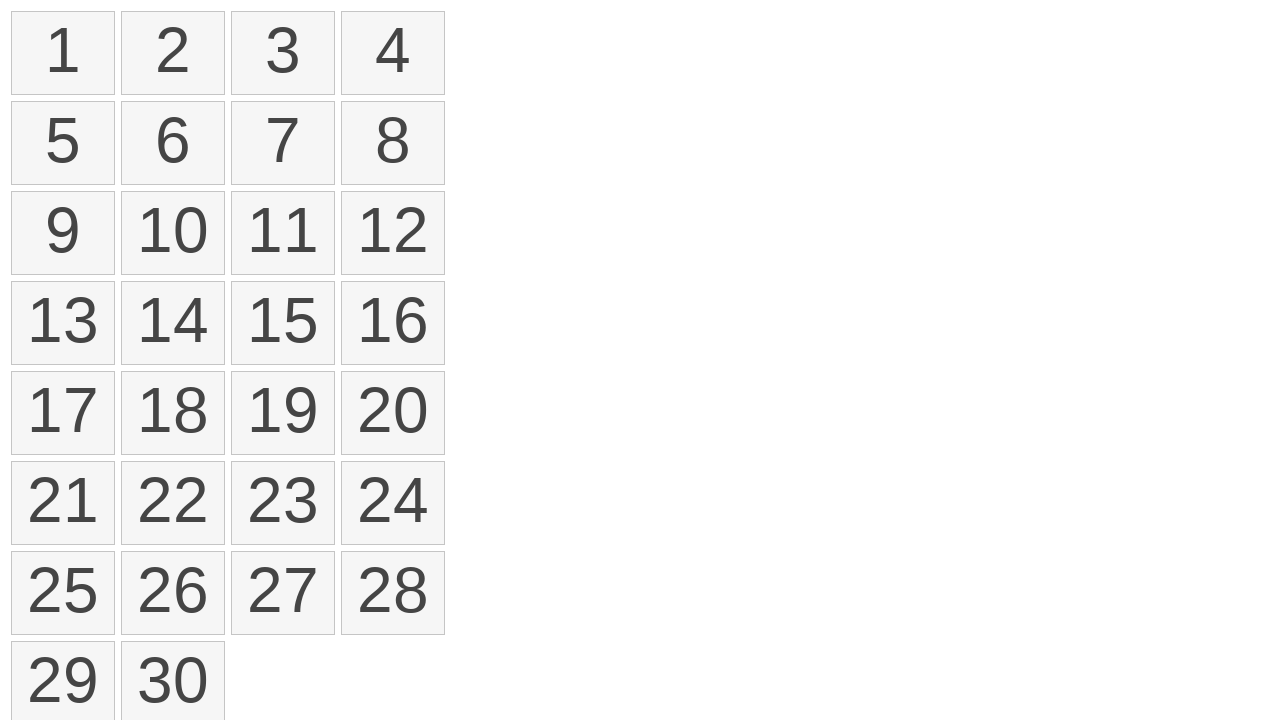

Pressed and held Control key for multi-select
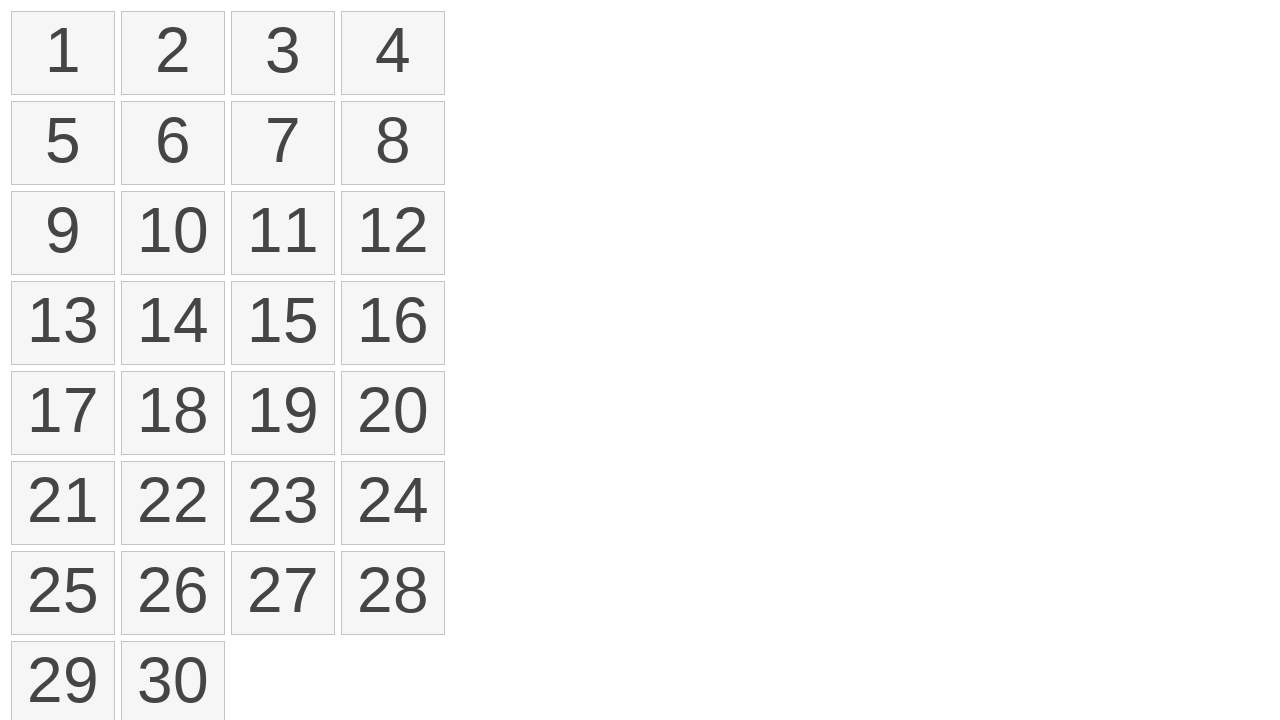

Clicked item 1 while holding Control key at (63, 53) on ol#selectable>li >> nth=0
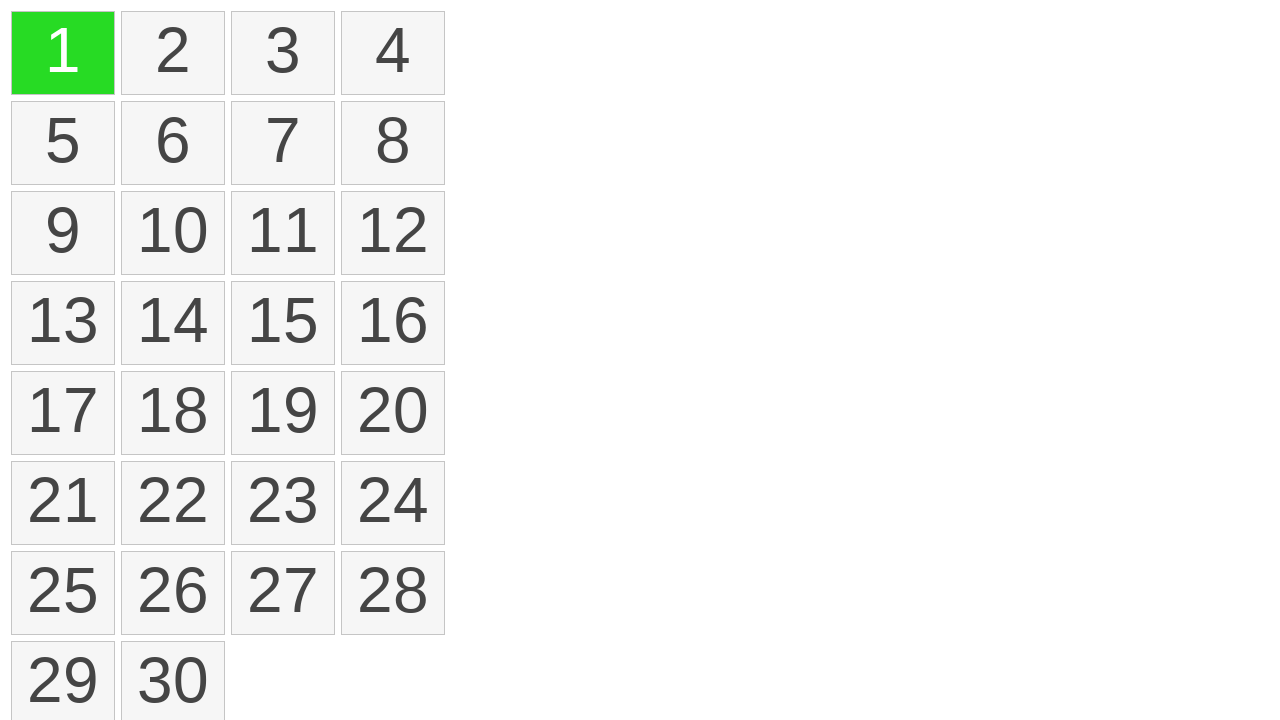

Clicked item 3 while holding Control key at (283, 53) on ol#selectable>li >> nth=2
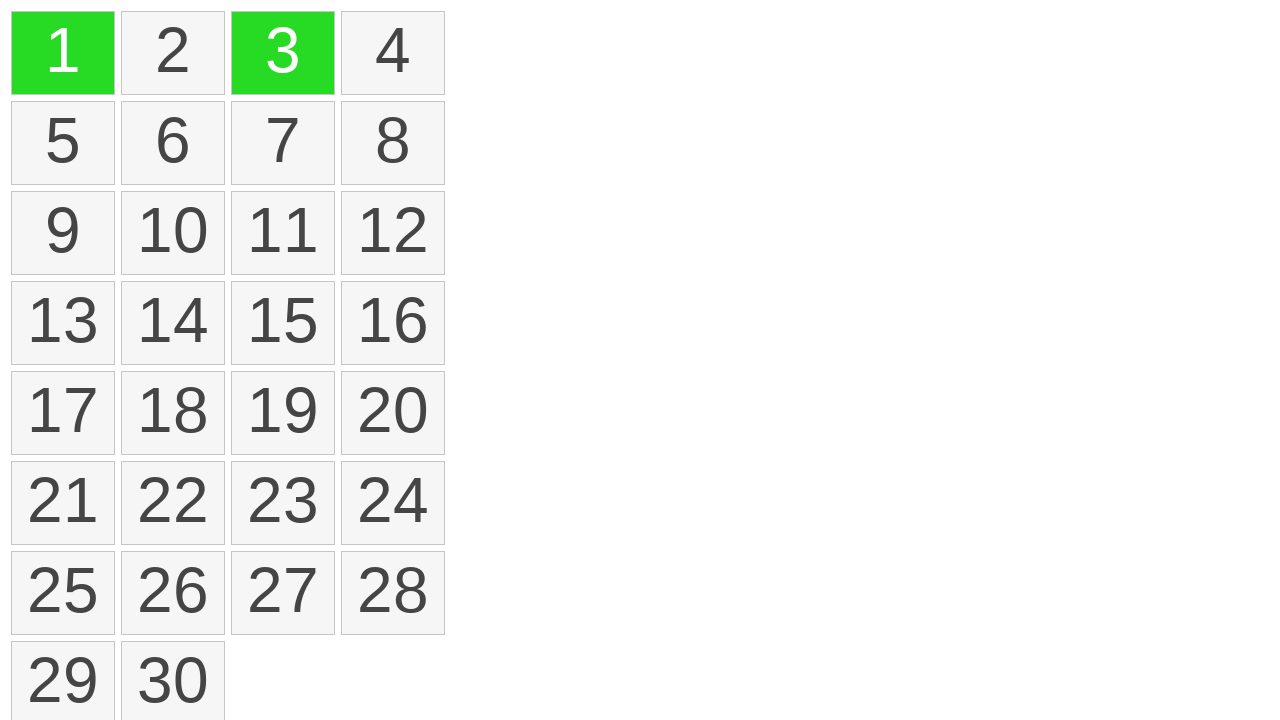

Clicked item 5 while holding Control key at (63, 143) on ol#selectable>li >> nth=4
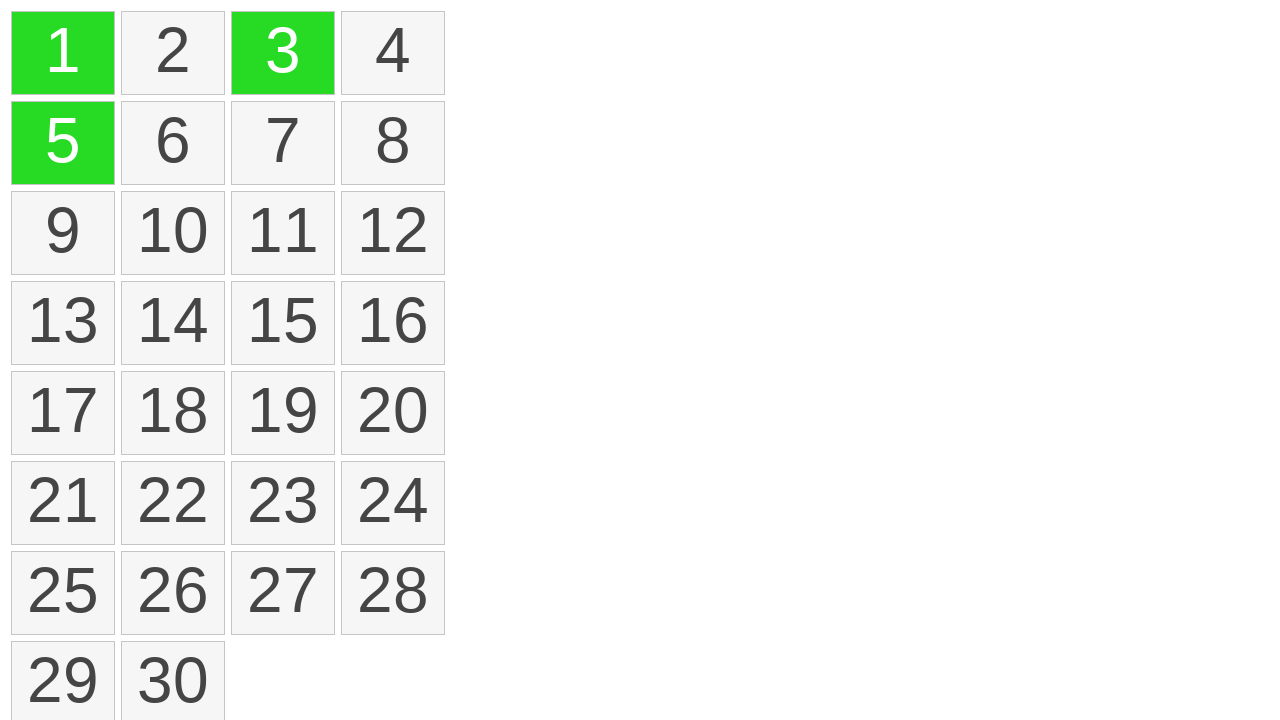

Clicked item 7 while holding Control key at (283, 143) on ol#selectable>li >> nth=6
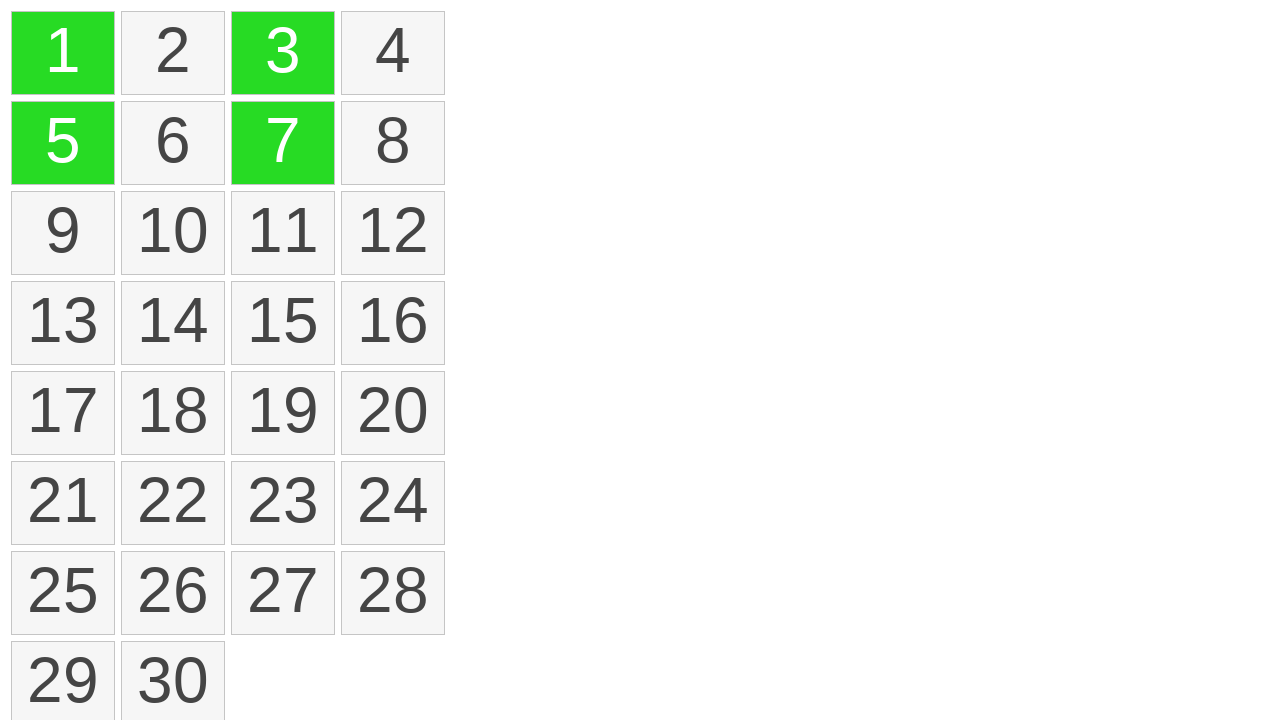

Released Control key after multi-select operations
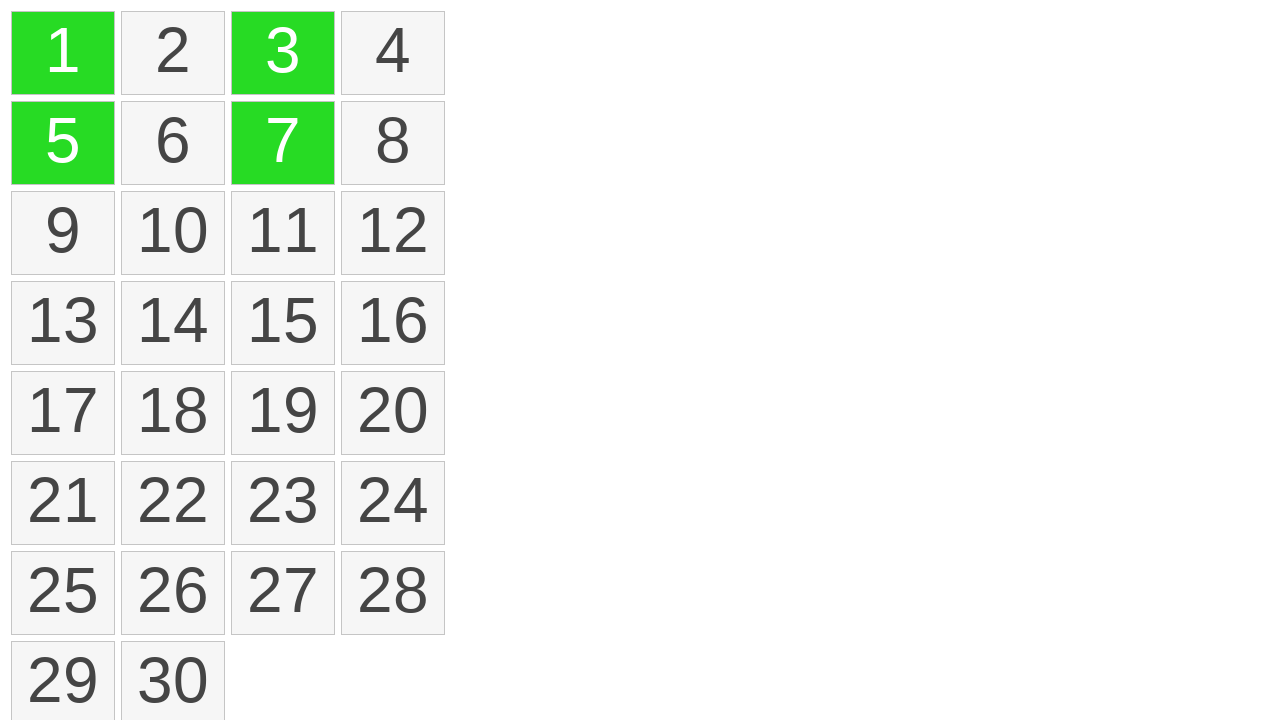

Retrieved all selected items from the page
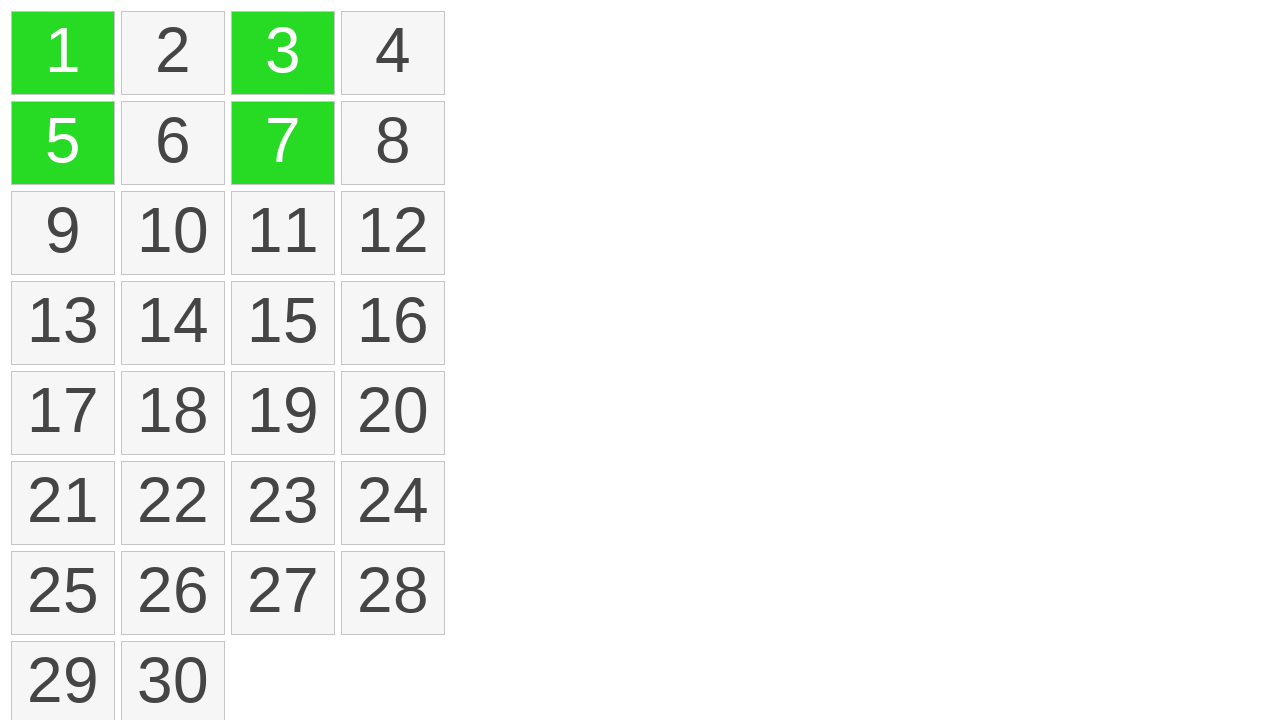

Verified that exactly 4 items are selected
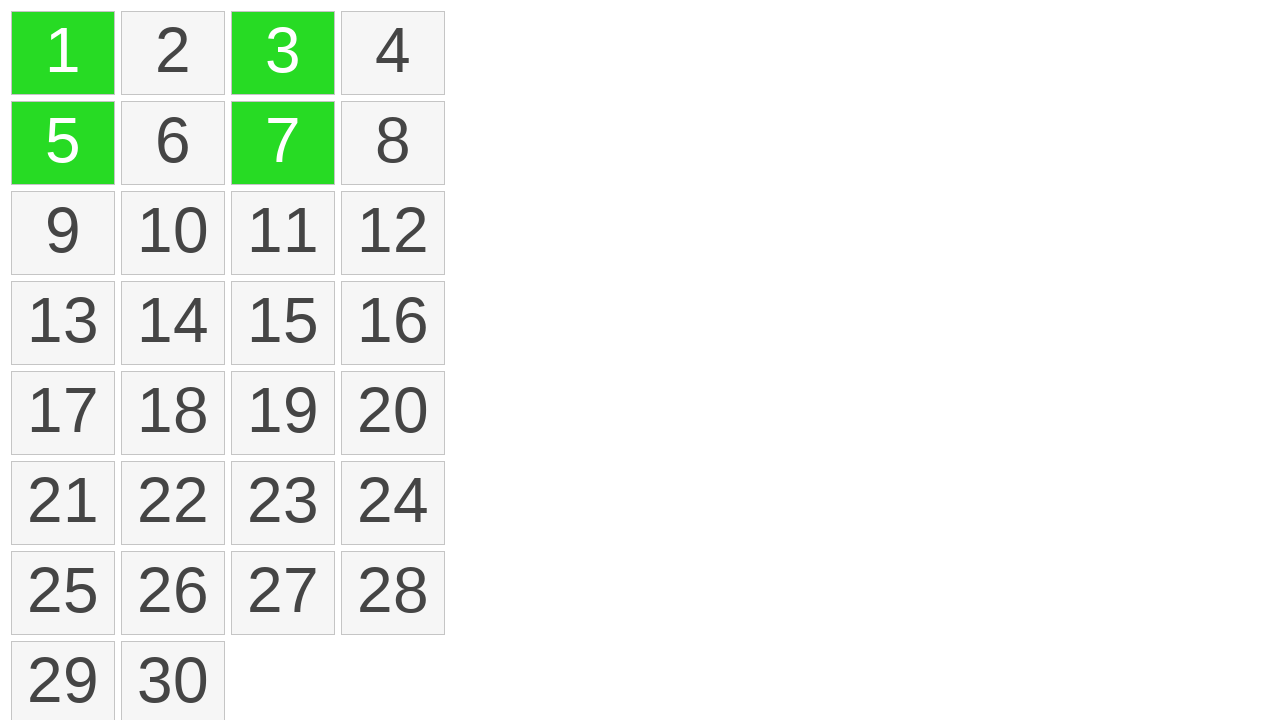

Verified first selected item has text content '1'
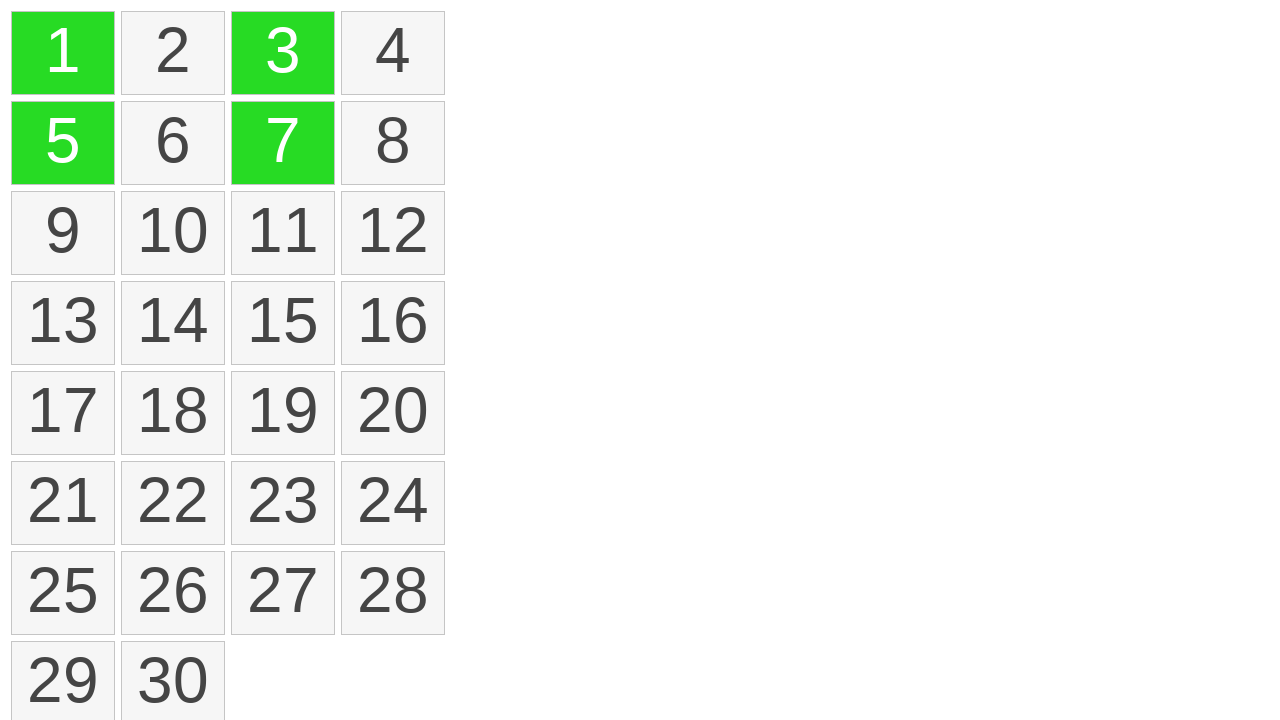

Verified second selected item has text content '3'
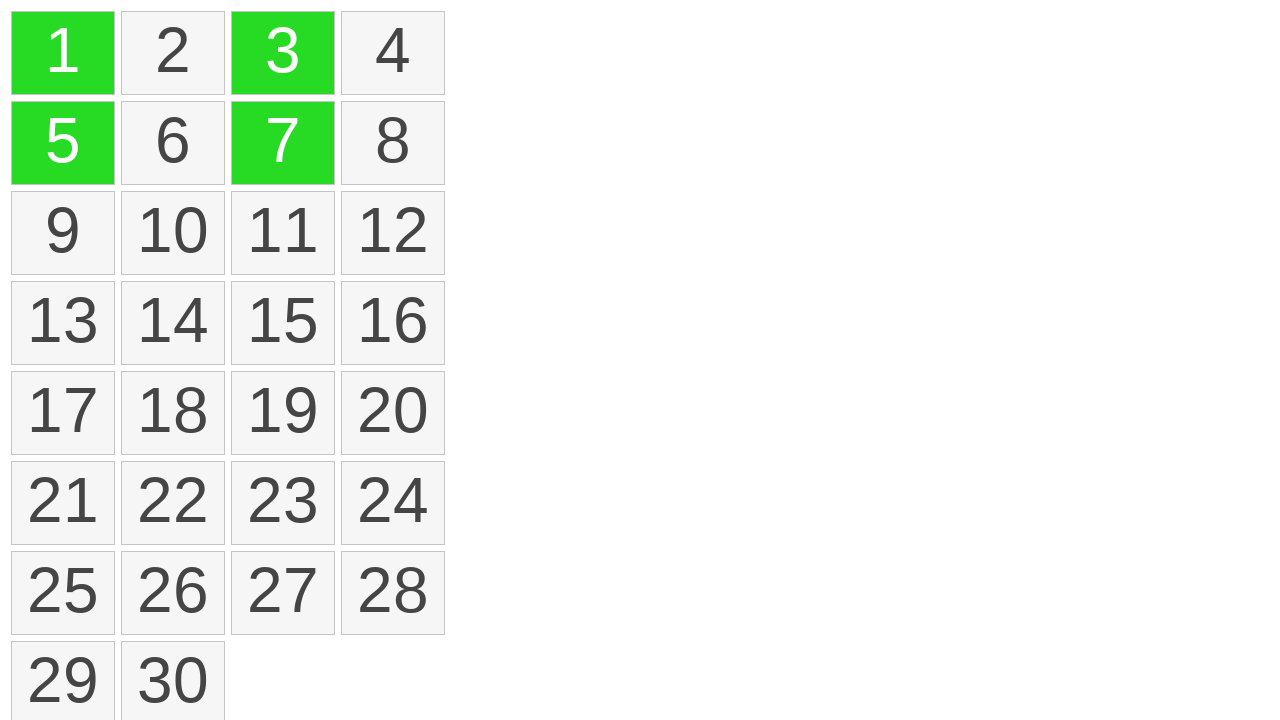

Verified third selected item has text content '5'
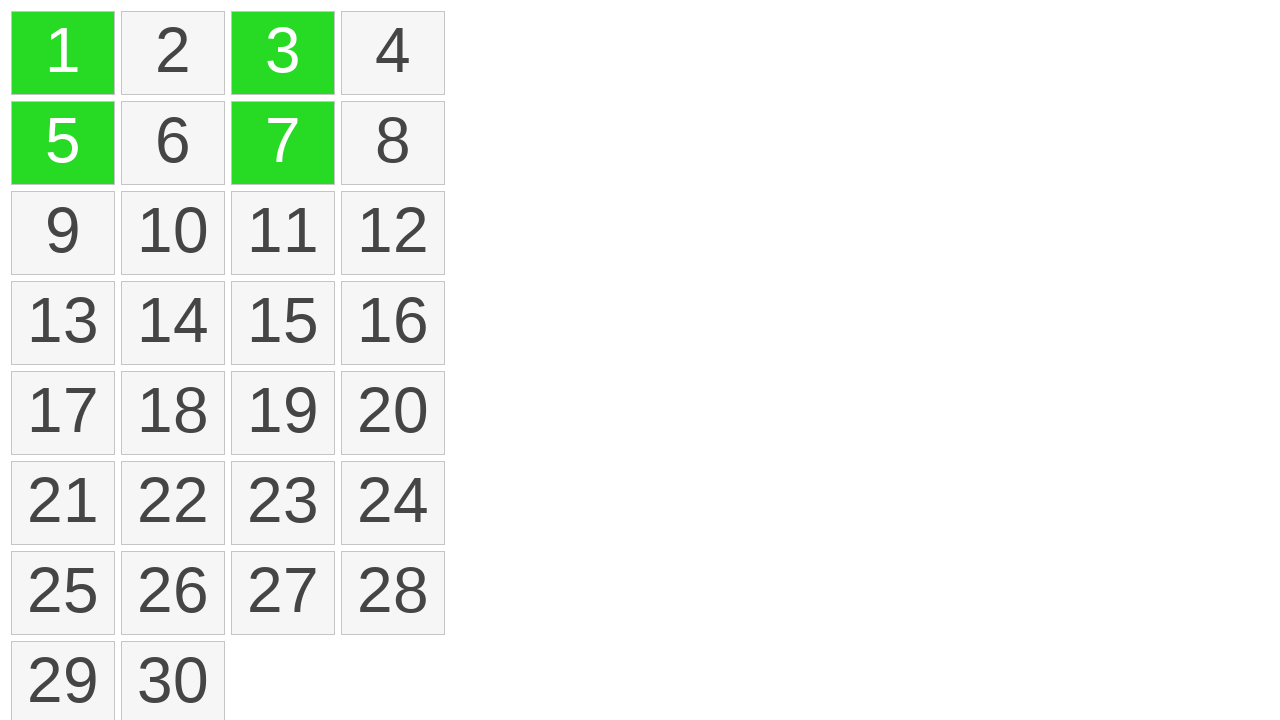

Verified fourth selected item has text content '7'
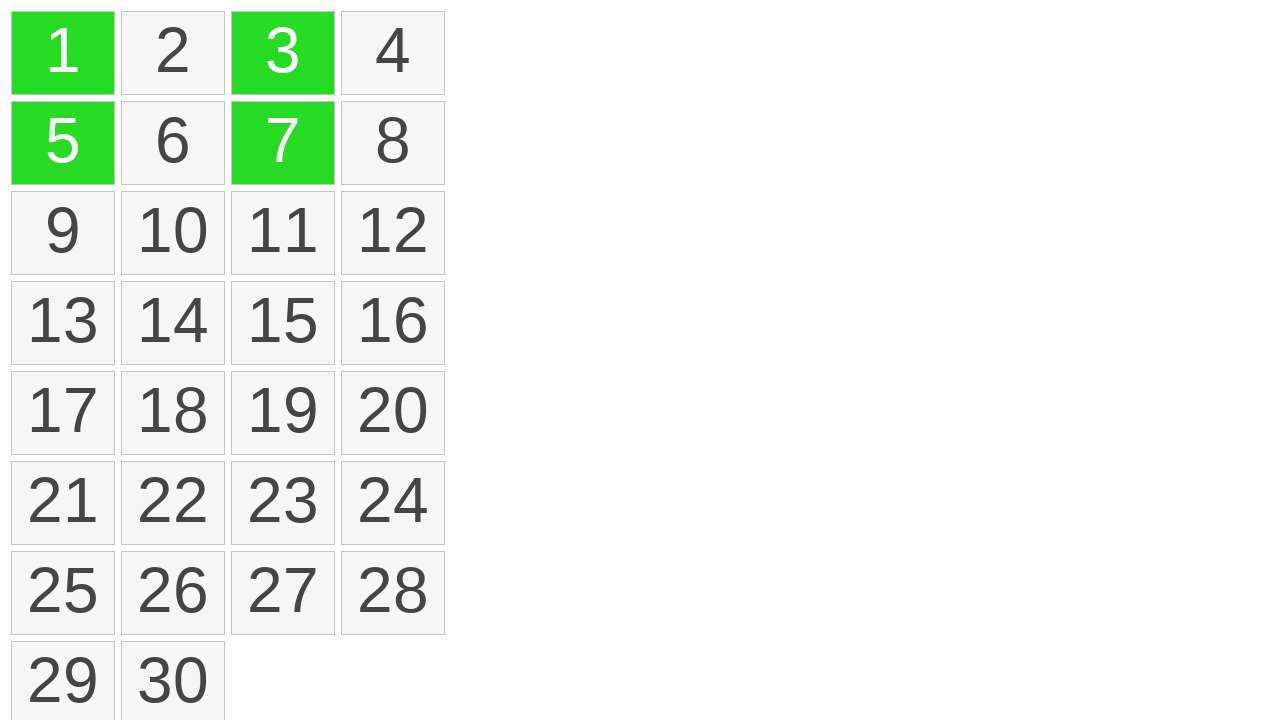

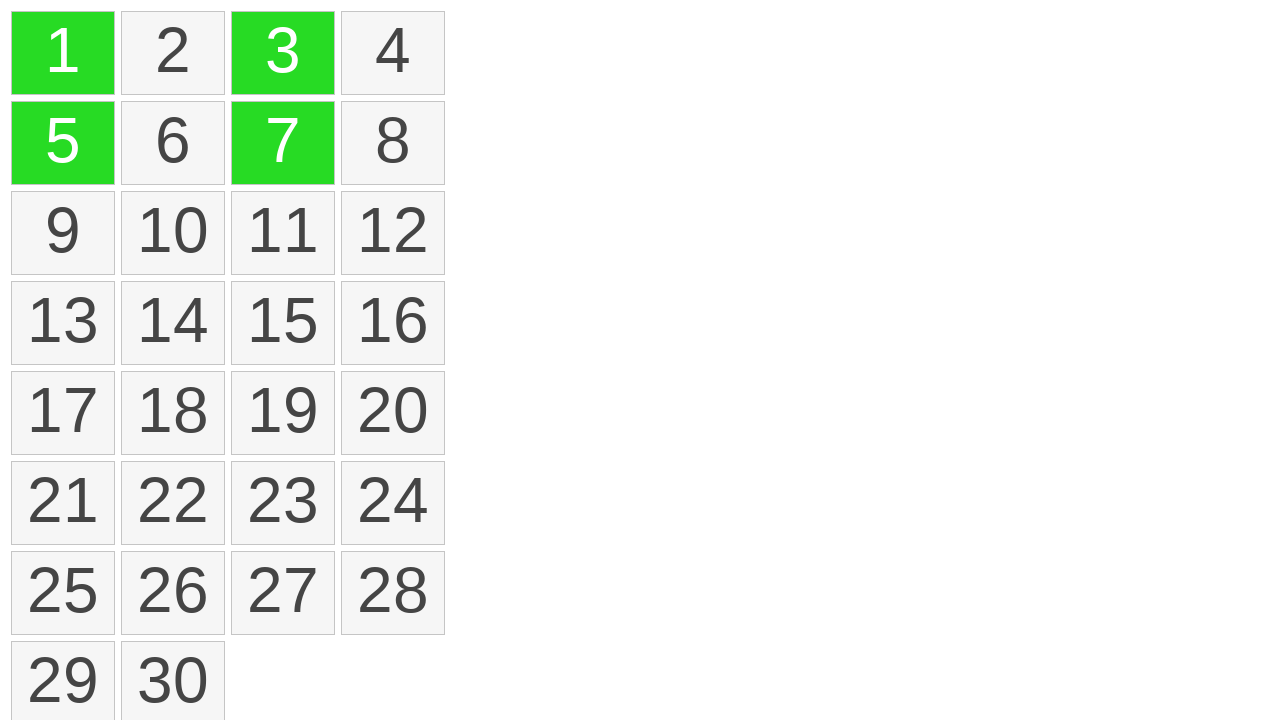